Navigates to the Automation Practice page and verifies that footer links are present and have valid href attributes

Starting URL: https://rahulshettyacademy.com/AutomationPractice/

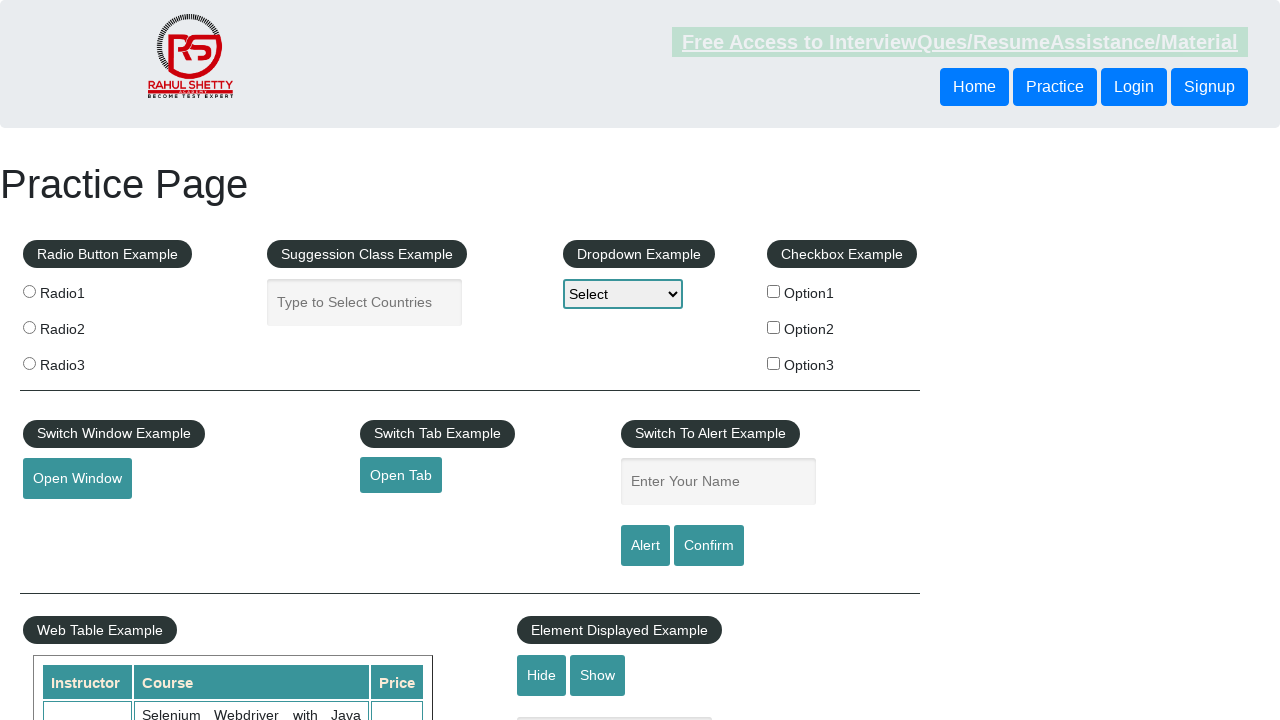

Waited for page to reach domcontentloaded state
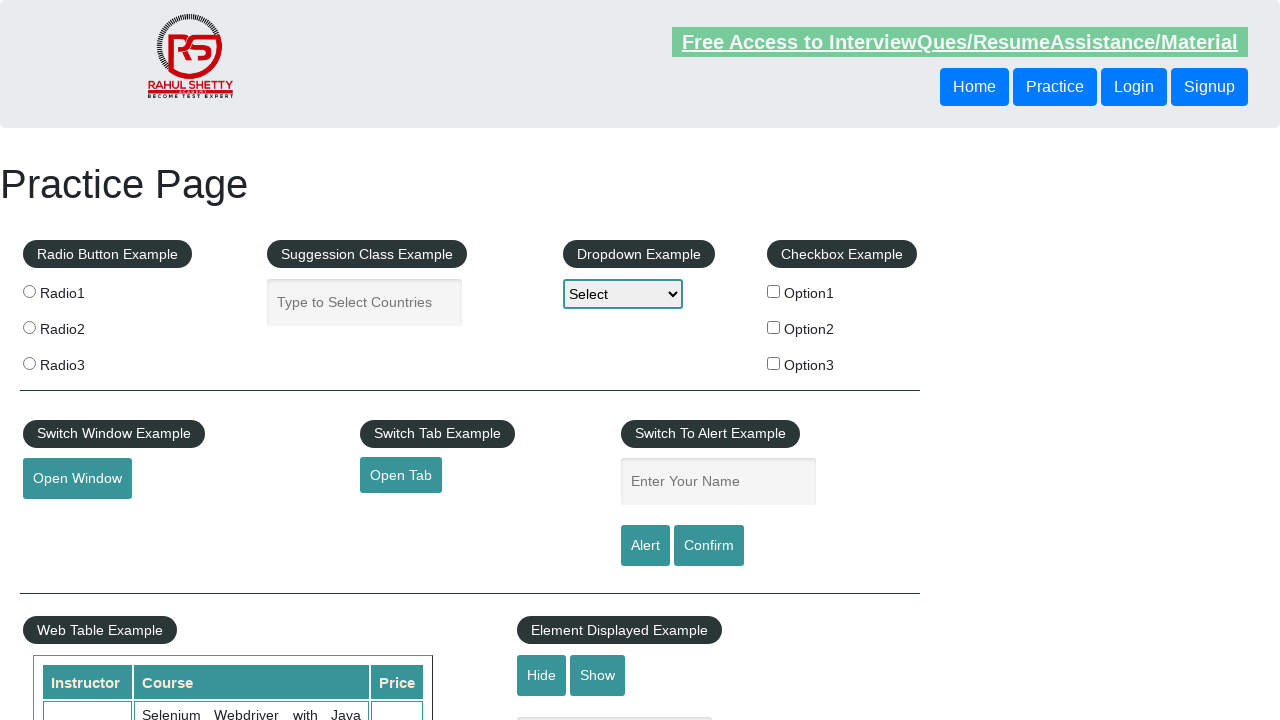

Footer links selector appeared in DOM
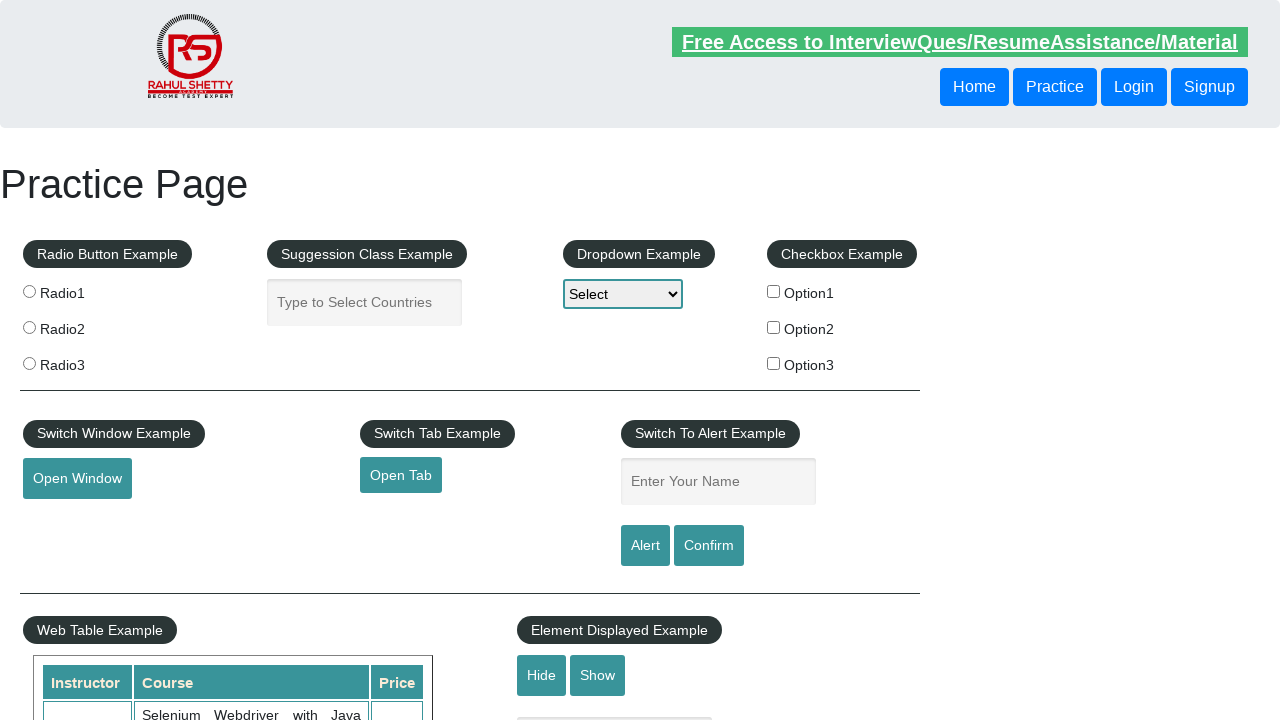

Located all footer links using 'li.gf-li a' selector
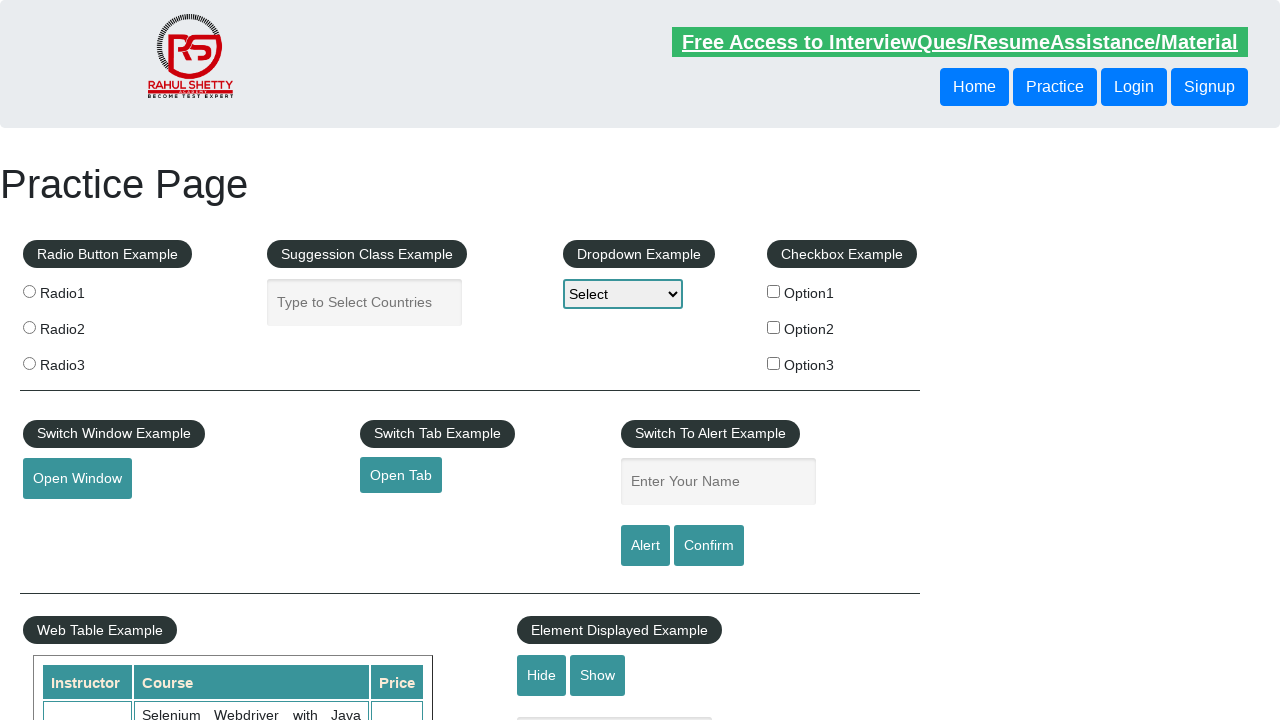

Counted 20 footer links
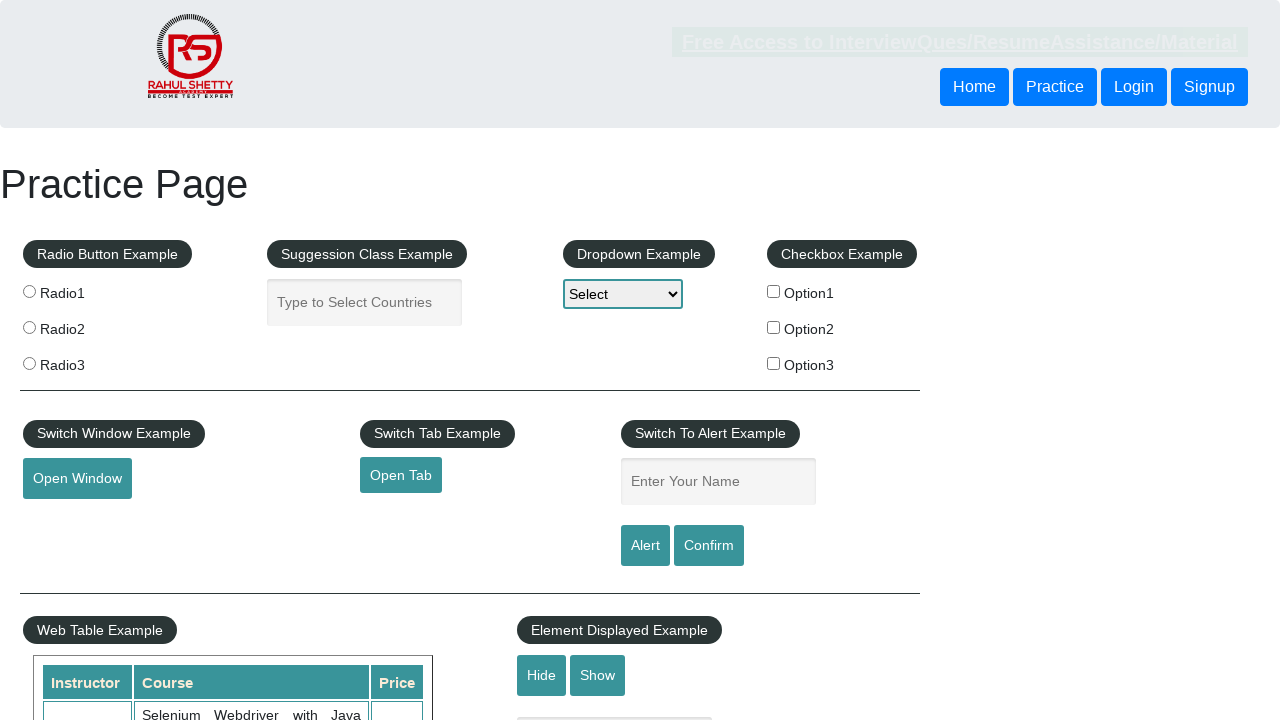

Verified that footer links are present (count > 0)
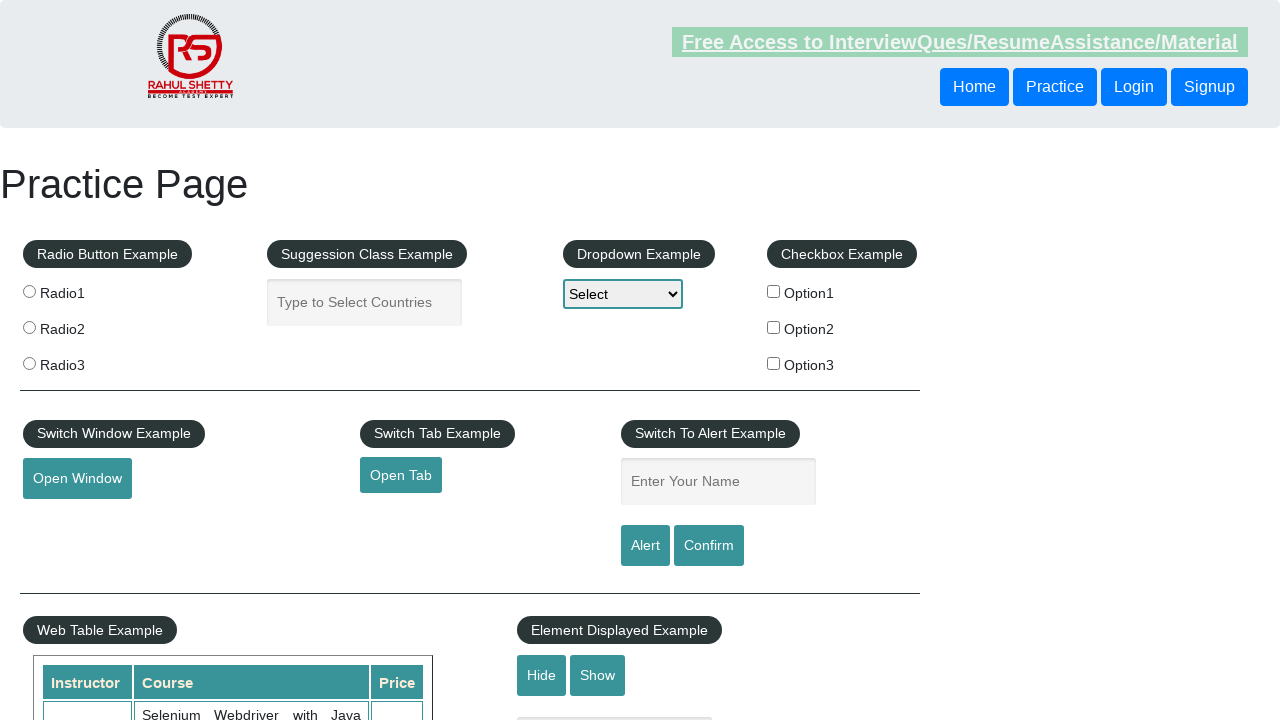

Retrieved first footer link element
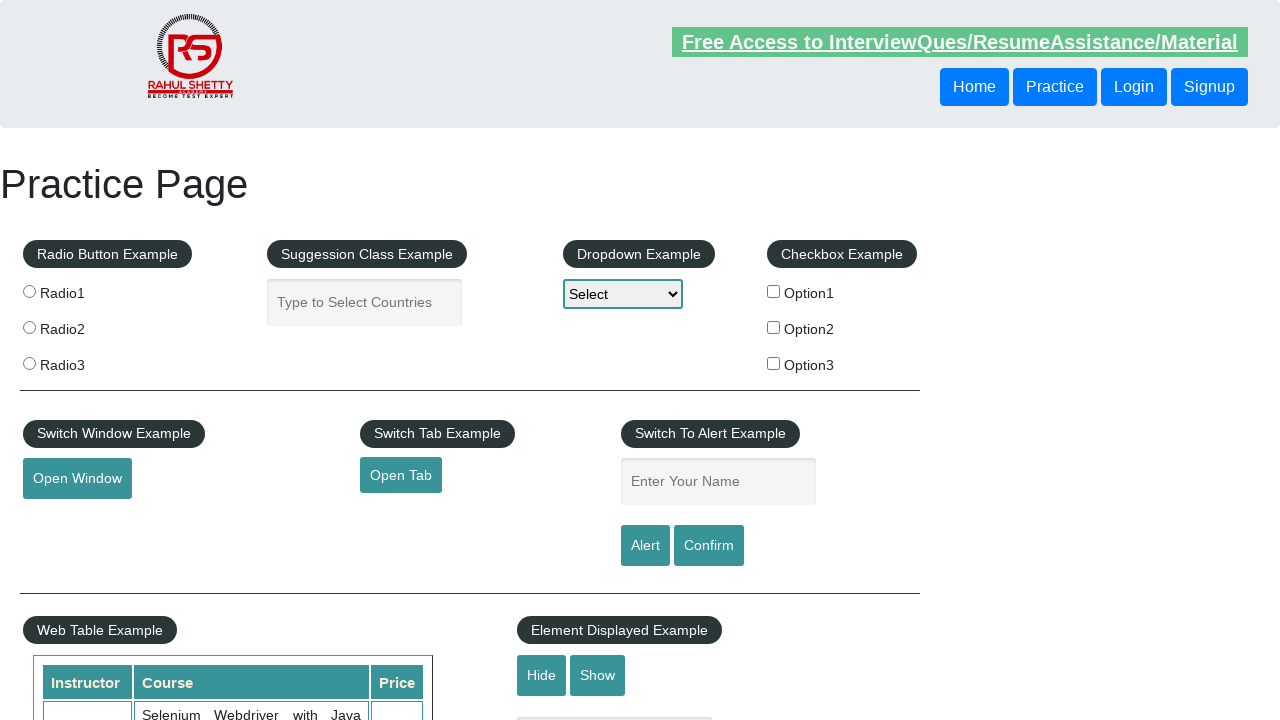

Clicked on the first footer link at (157, 482) on li.gf-li a >> nth=0
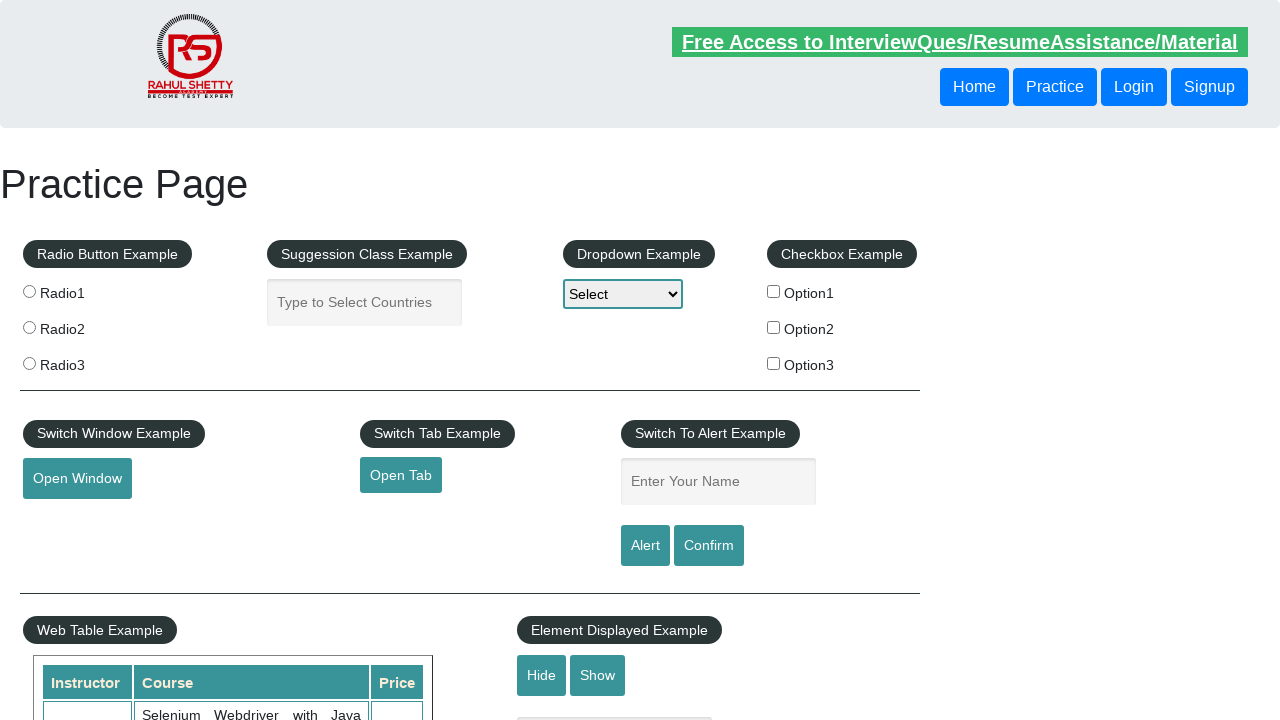

Waited for page to reach load state after link navigation
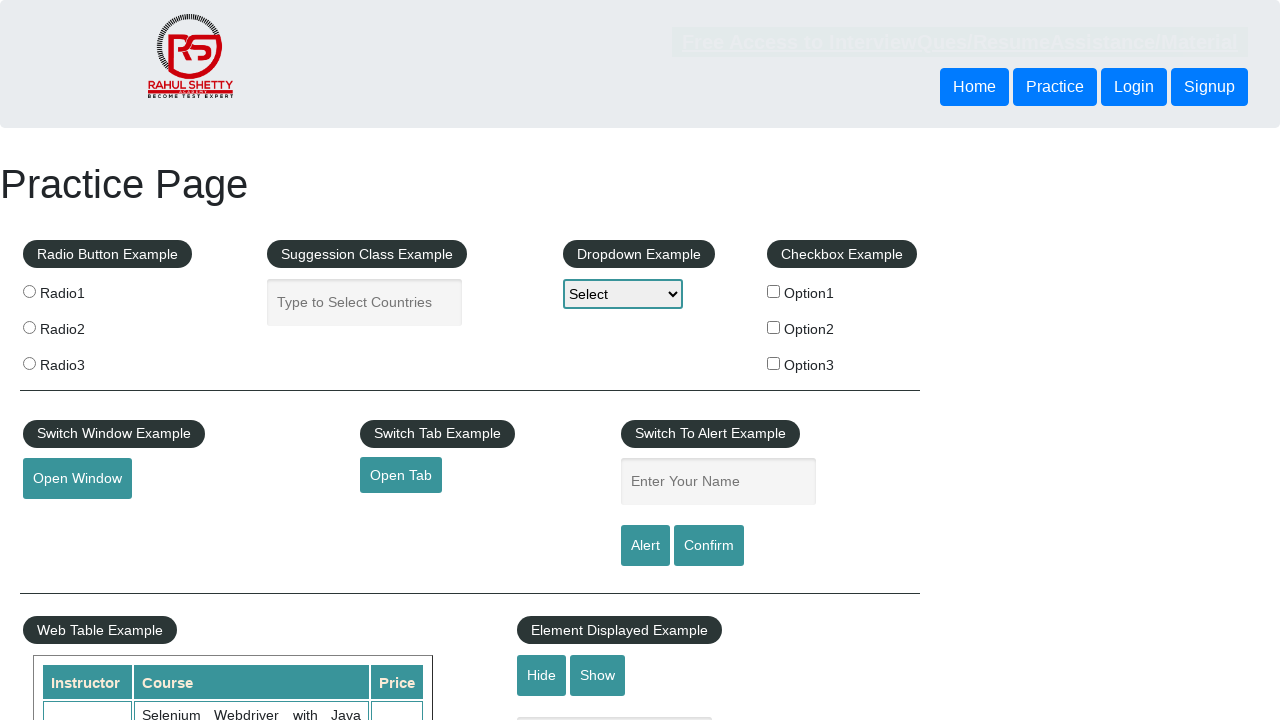

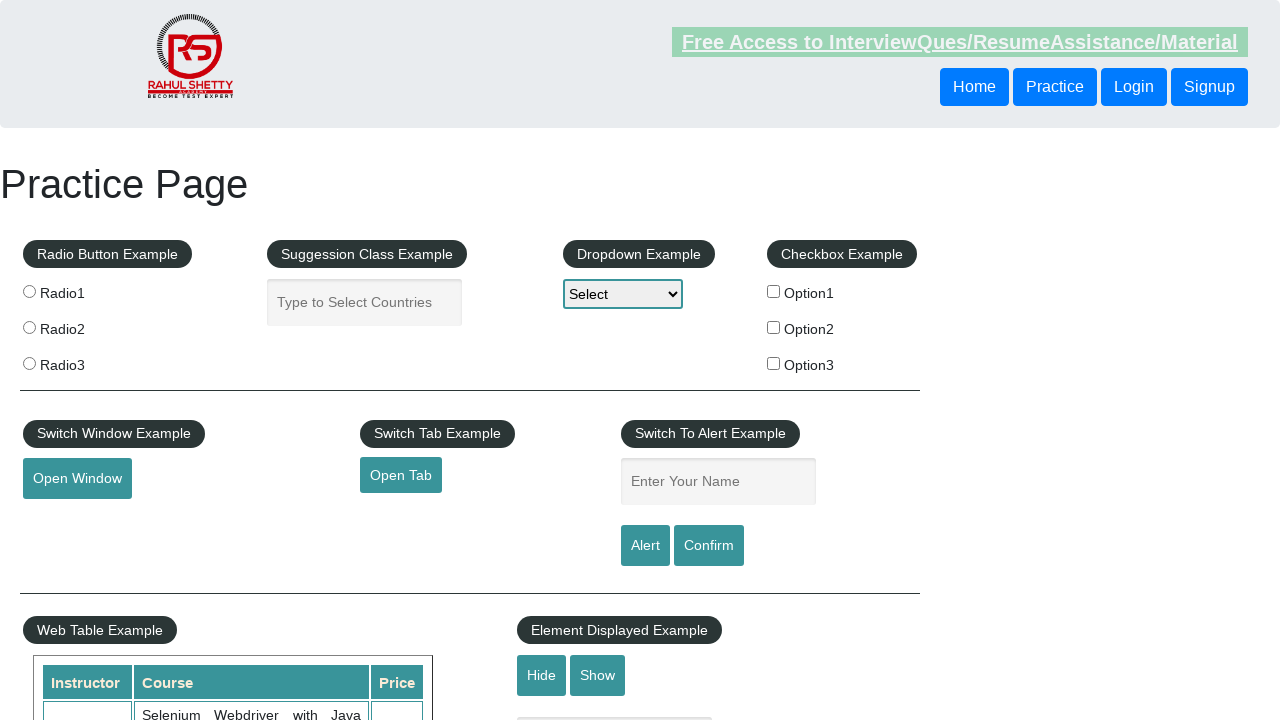